Navigates to the Microsoft Developer Network (MSDN) homepage and verifies the page loads successfully.

Starting URL: https://msdn.microsoft.com/en-us/

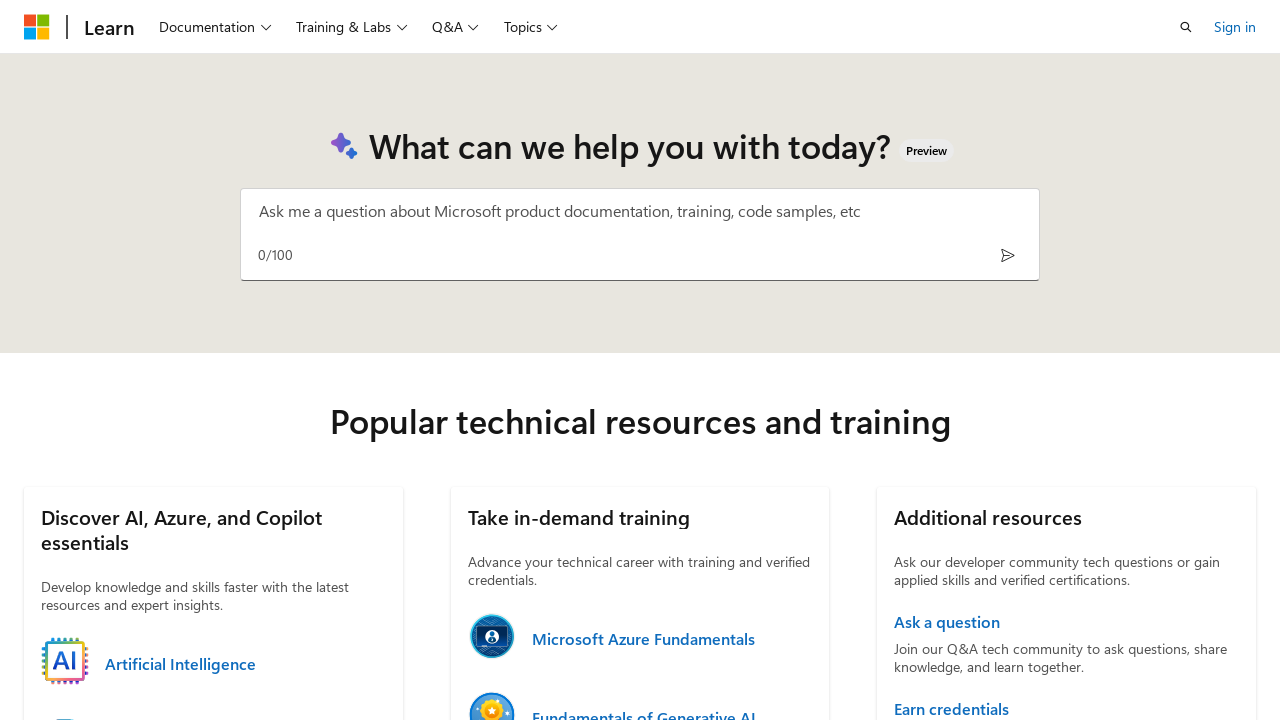

Set viewport size to 1920x1080
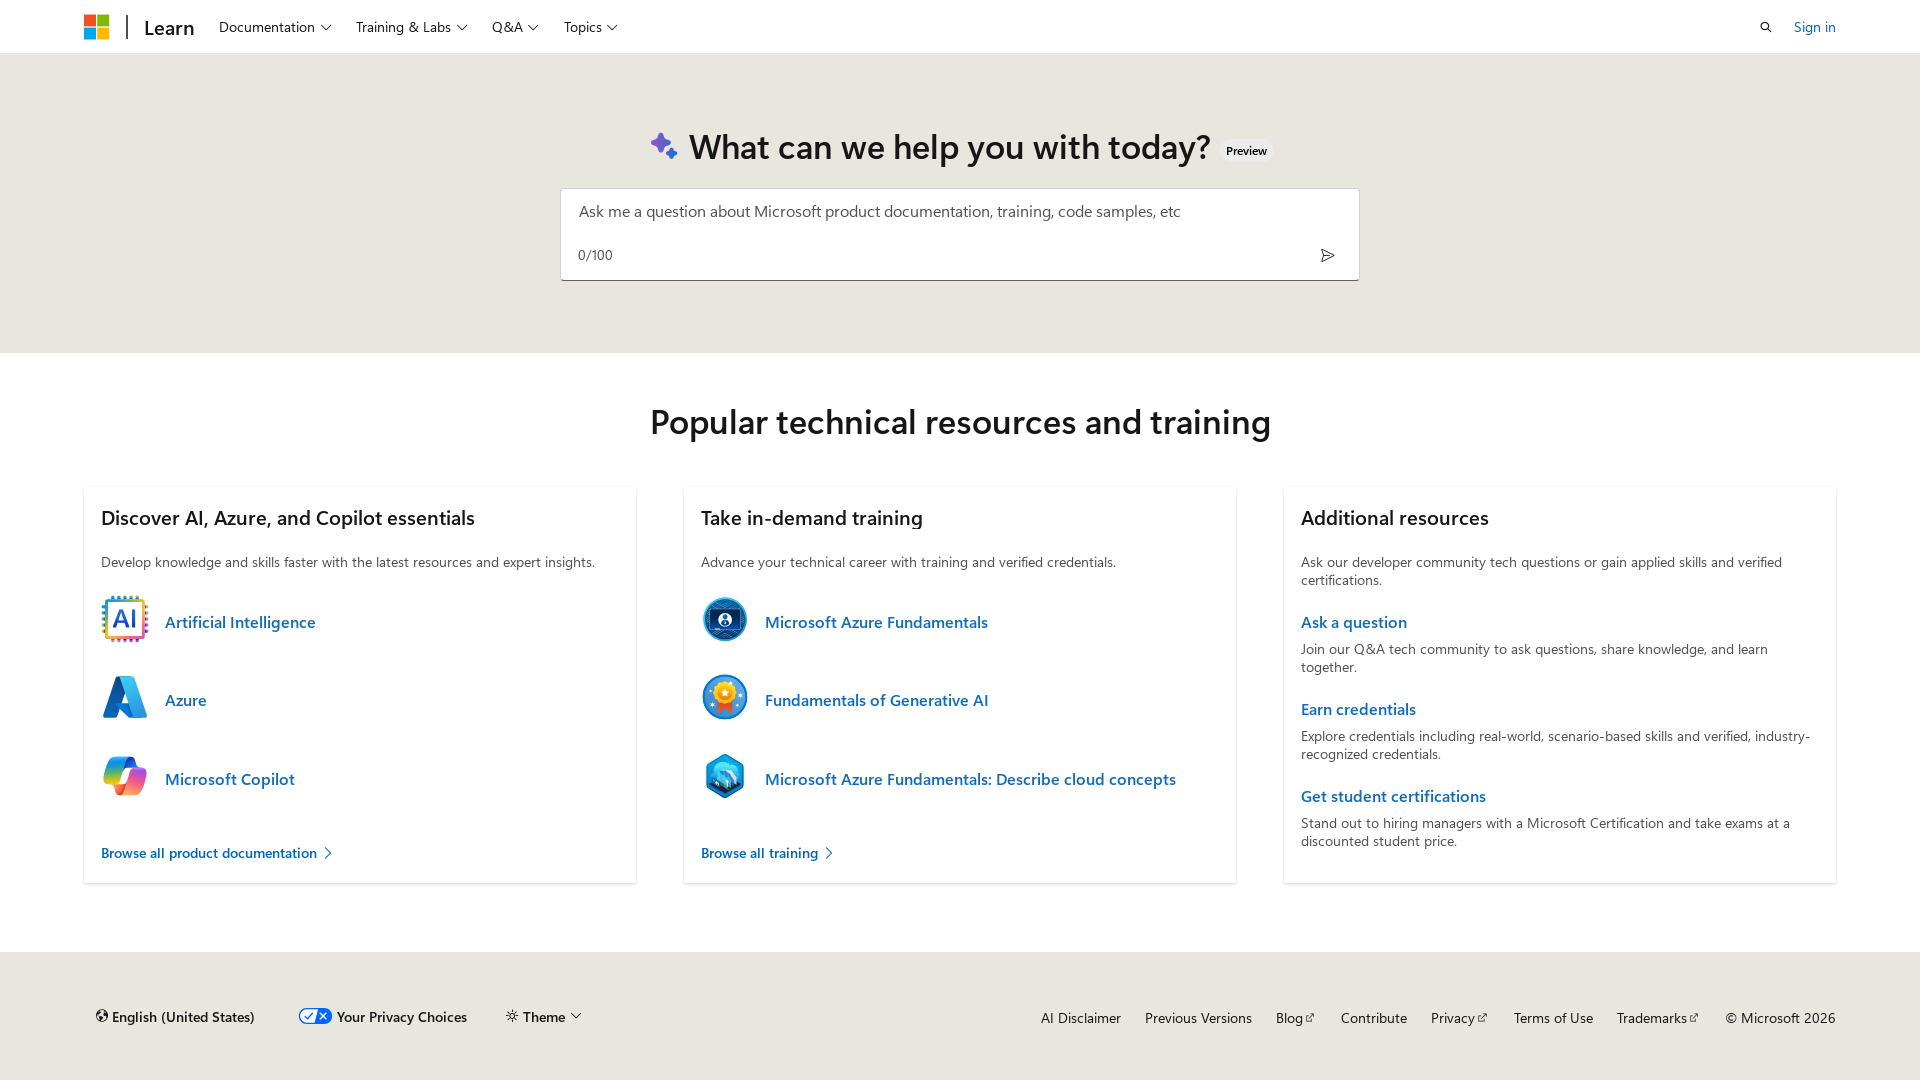

MSDN homepage loaded successfully (domcontentloaded)
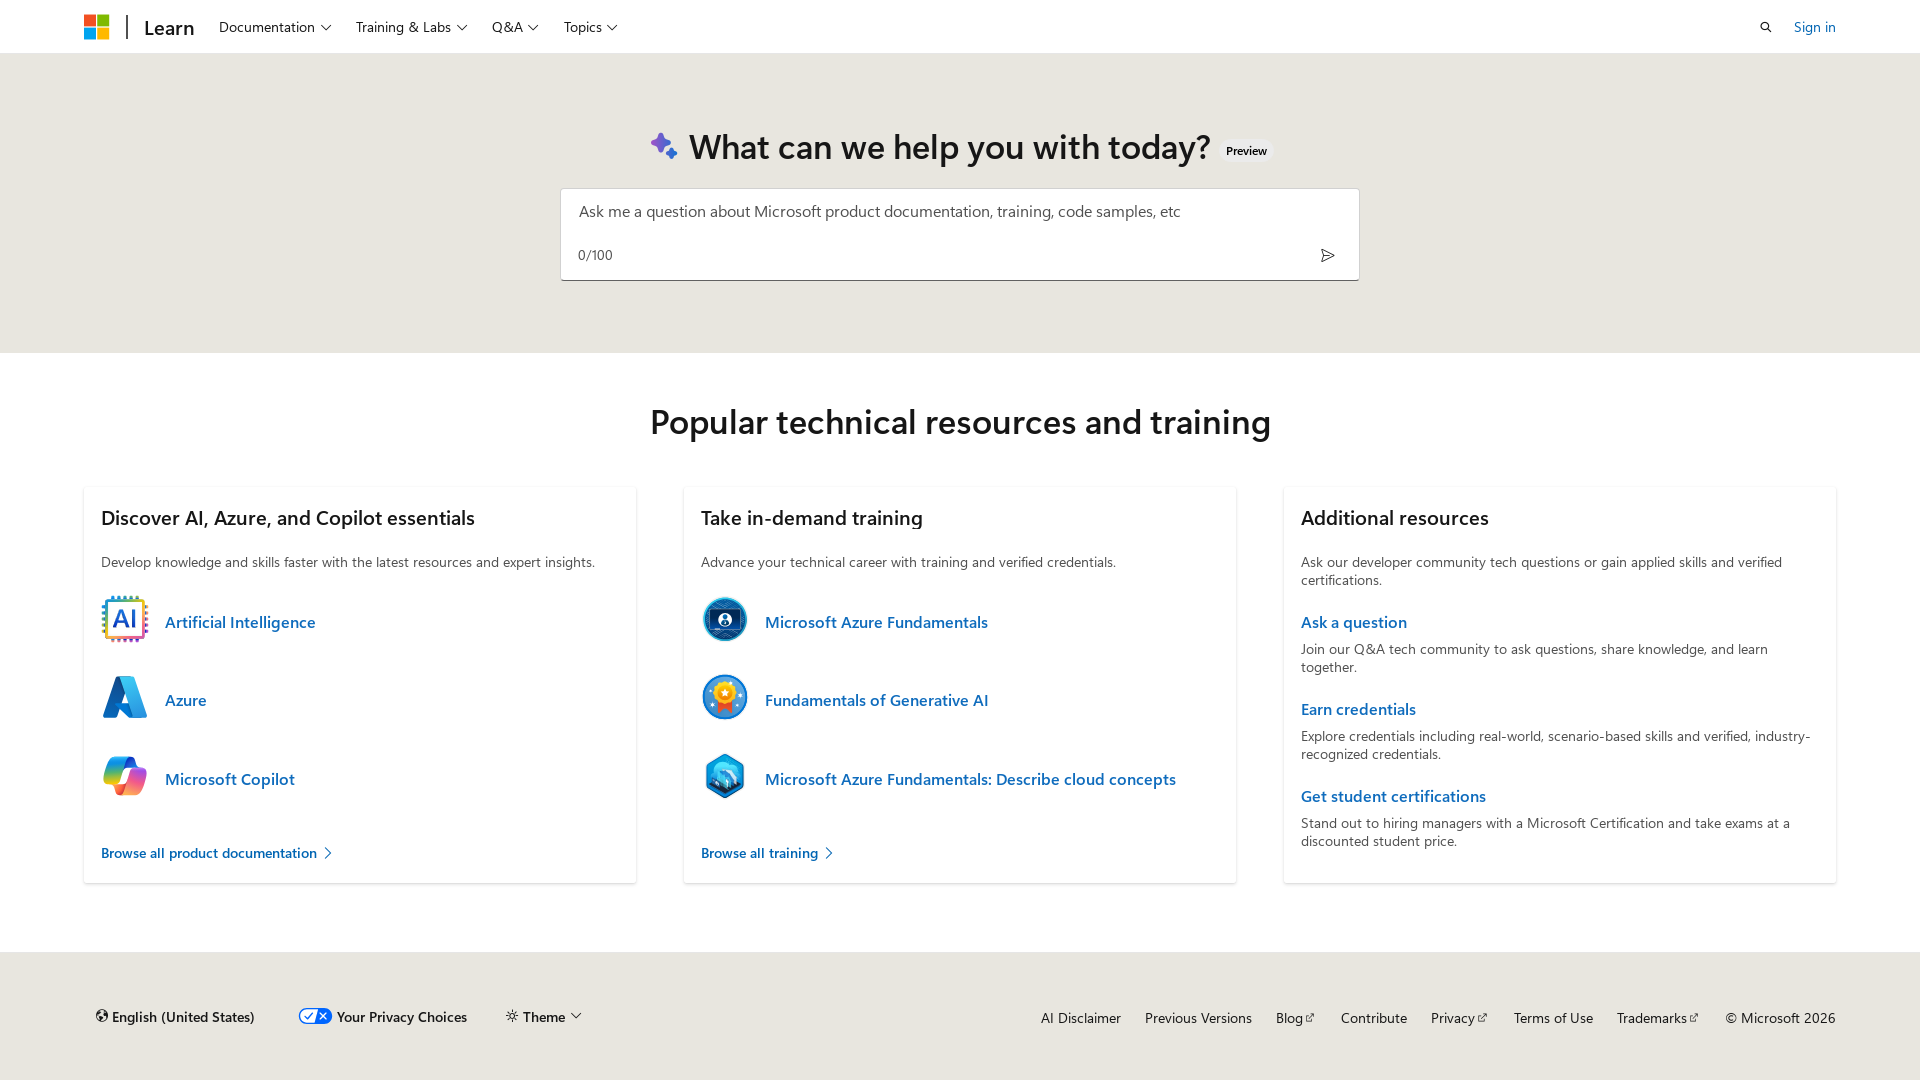

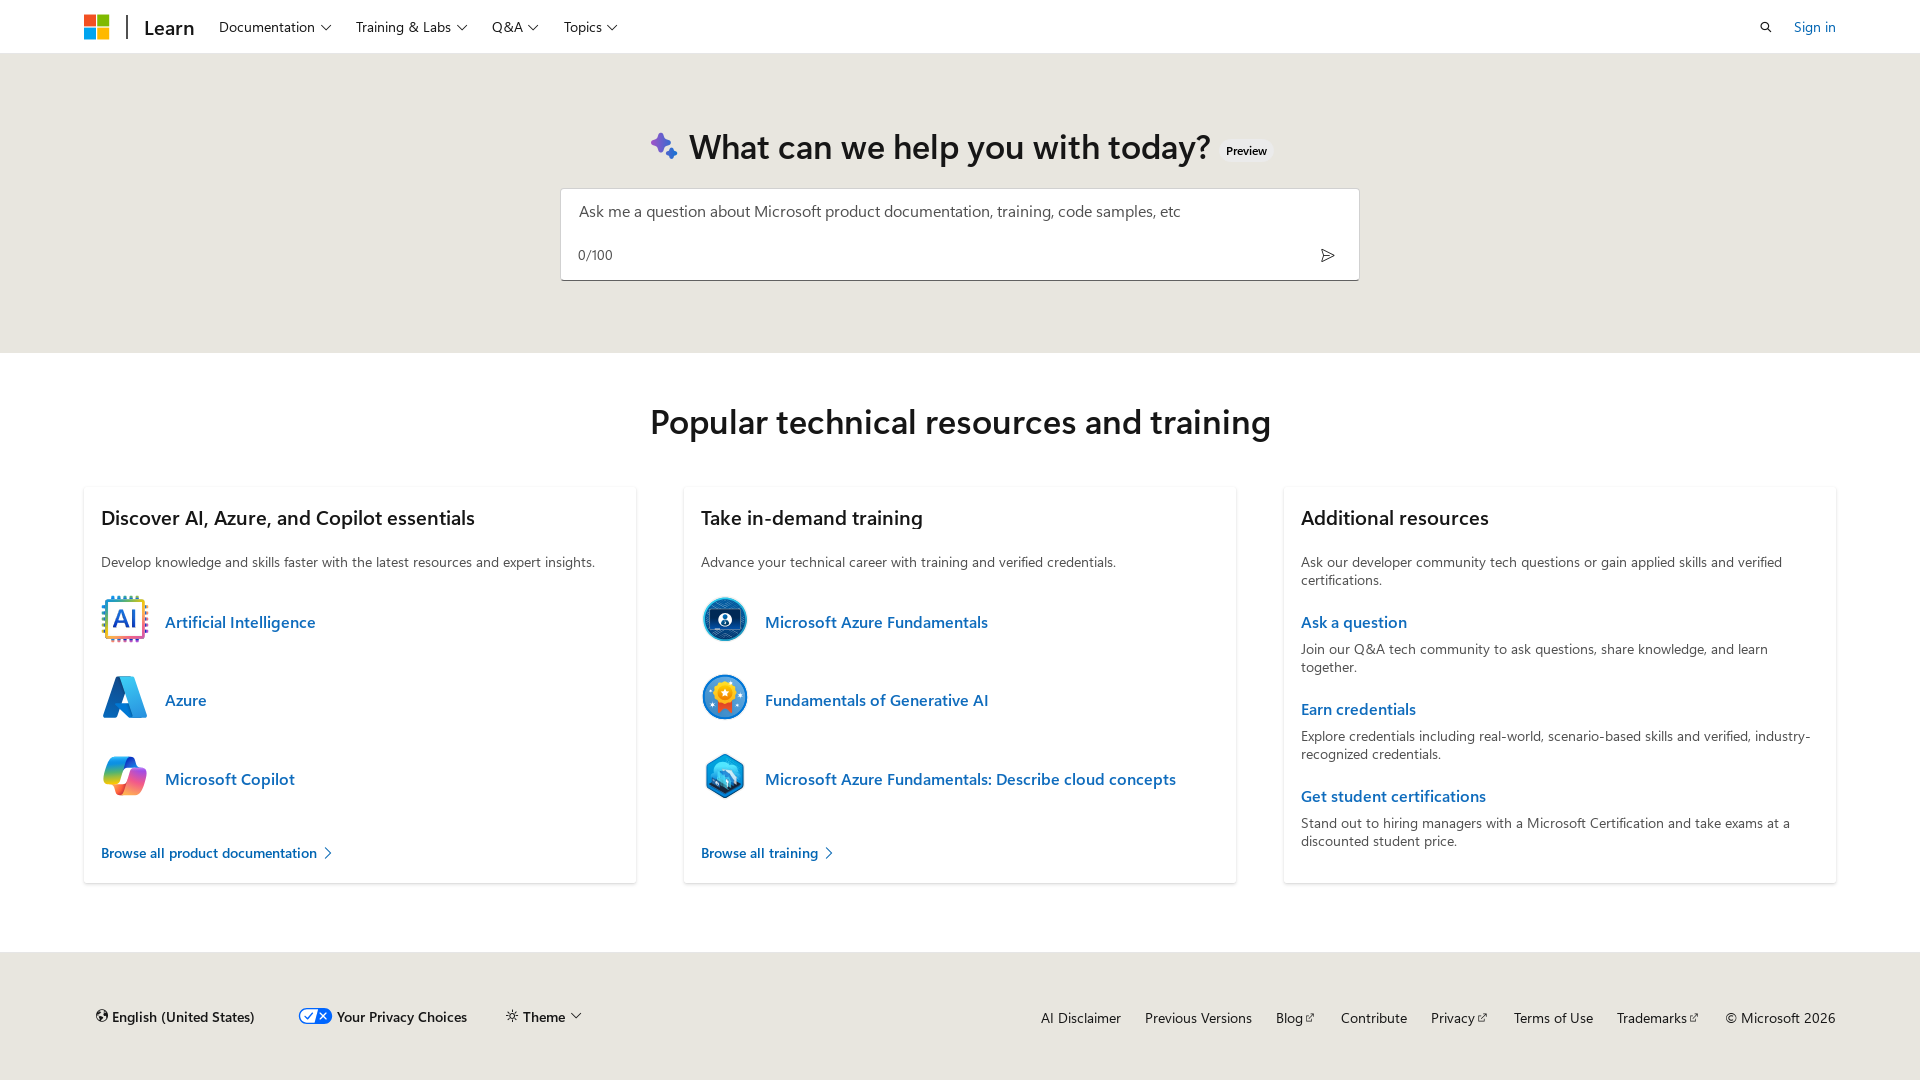